Tests a registration form by filling in first name, last name, and email fields, then submitting the form and verifying the success message.

Starting URL: http://suninjuly.github.io/registration1.html

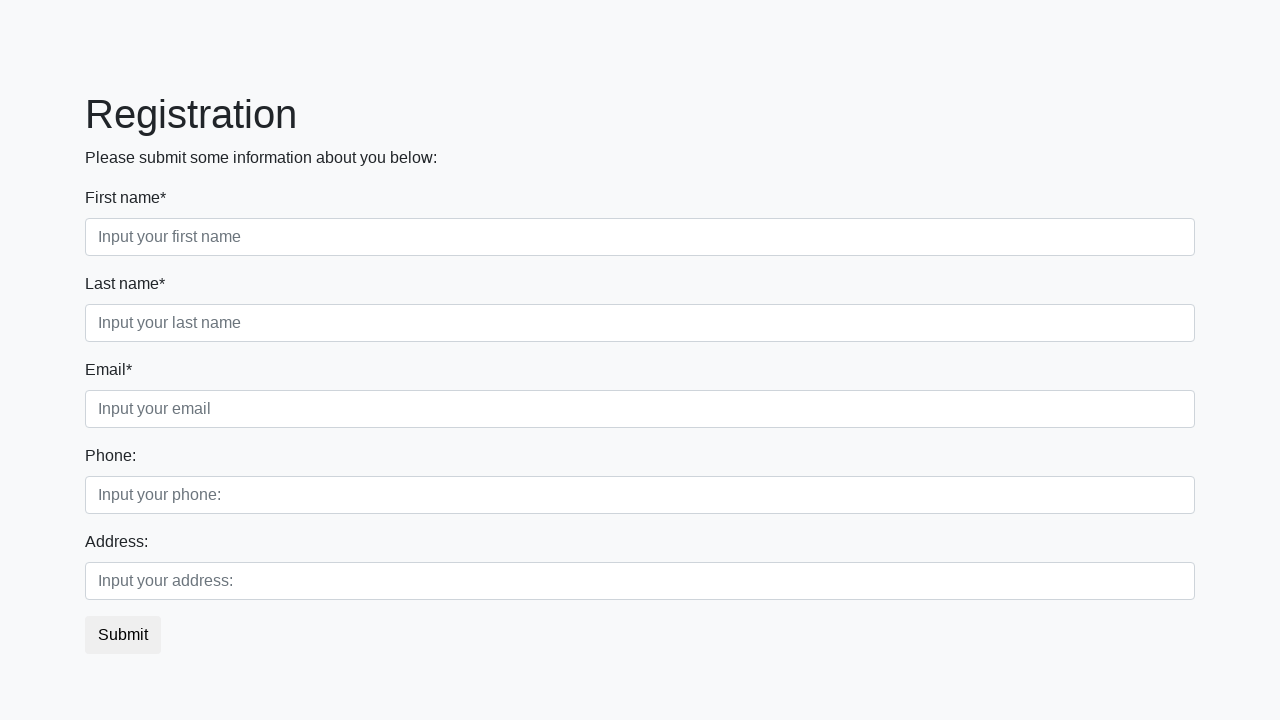

Filled first name field with 'TestName' on input[placeholder='Input your first name']
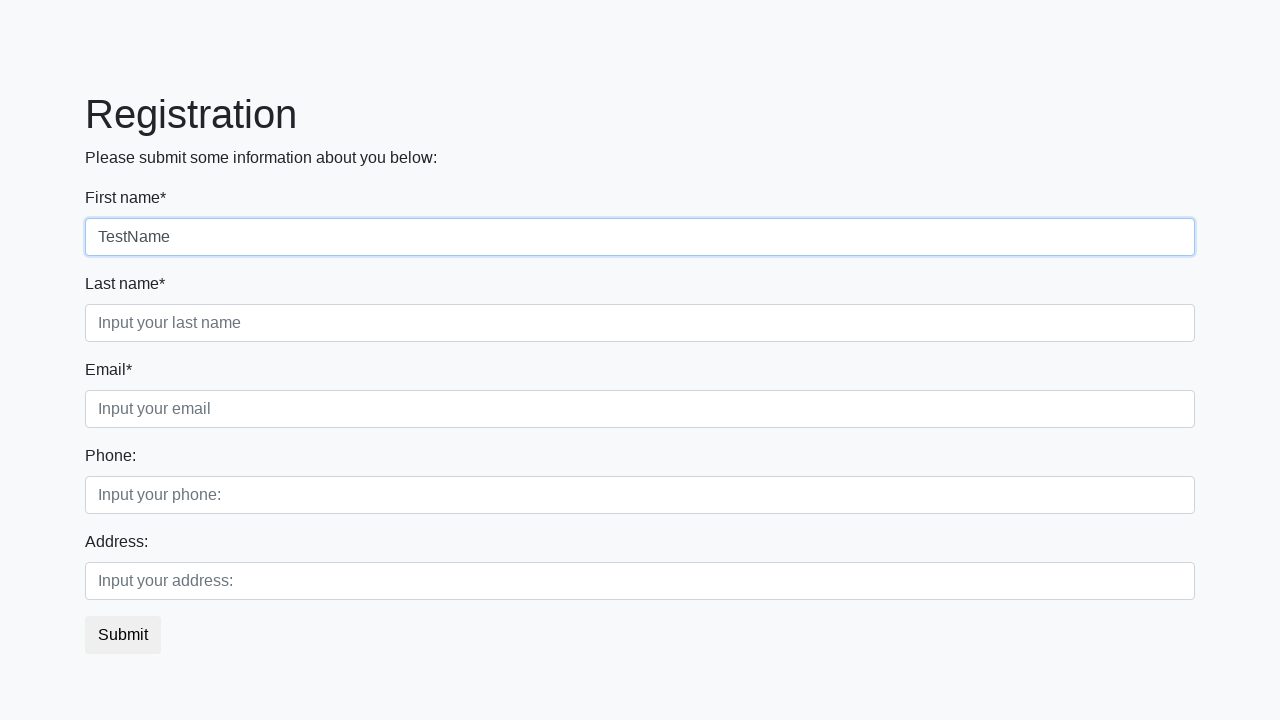

Filled last name field with 'TestLastName' on input[placeholder='Input your last name']
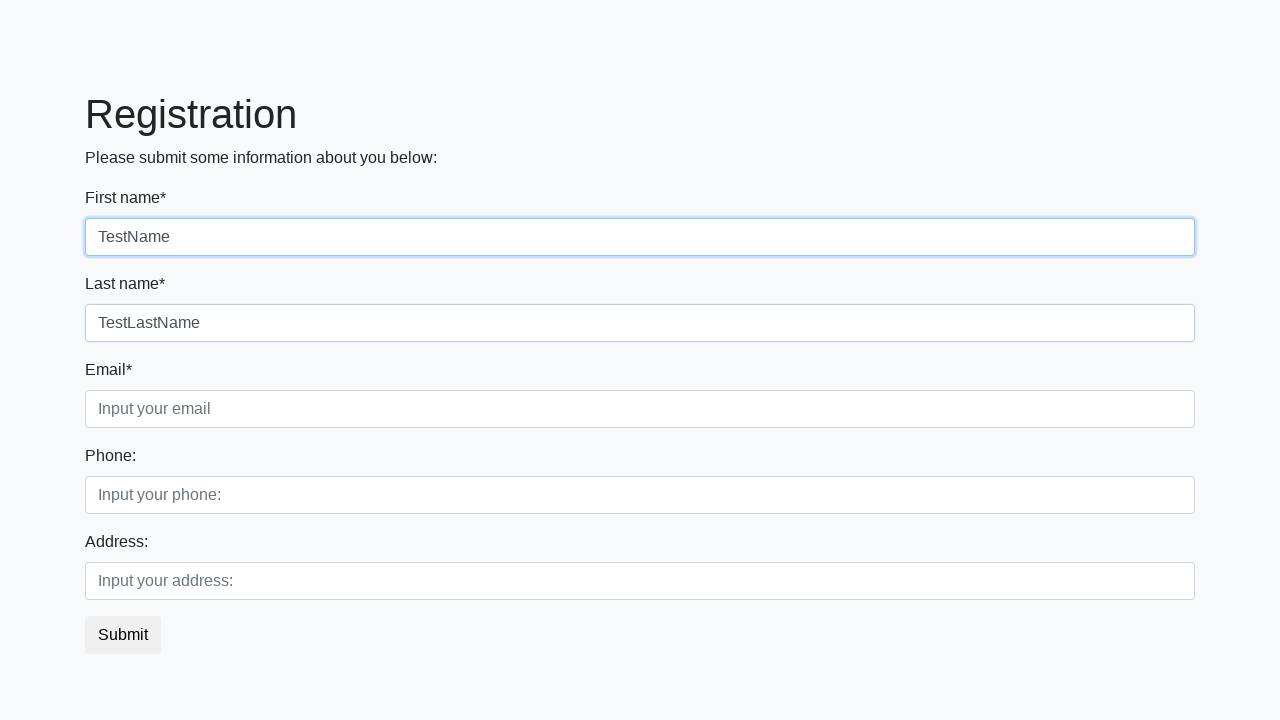

Filled email field with 'Test@mail.com' on input[placeholder='Input your email']
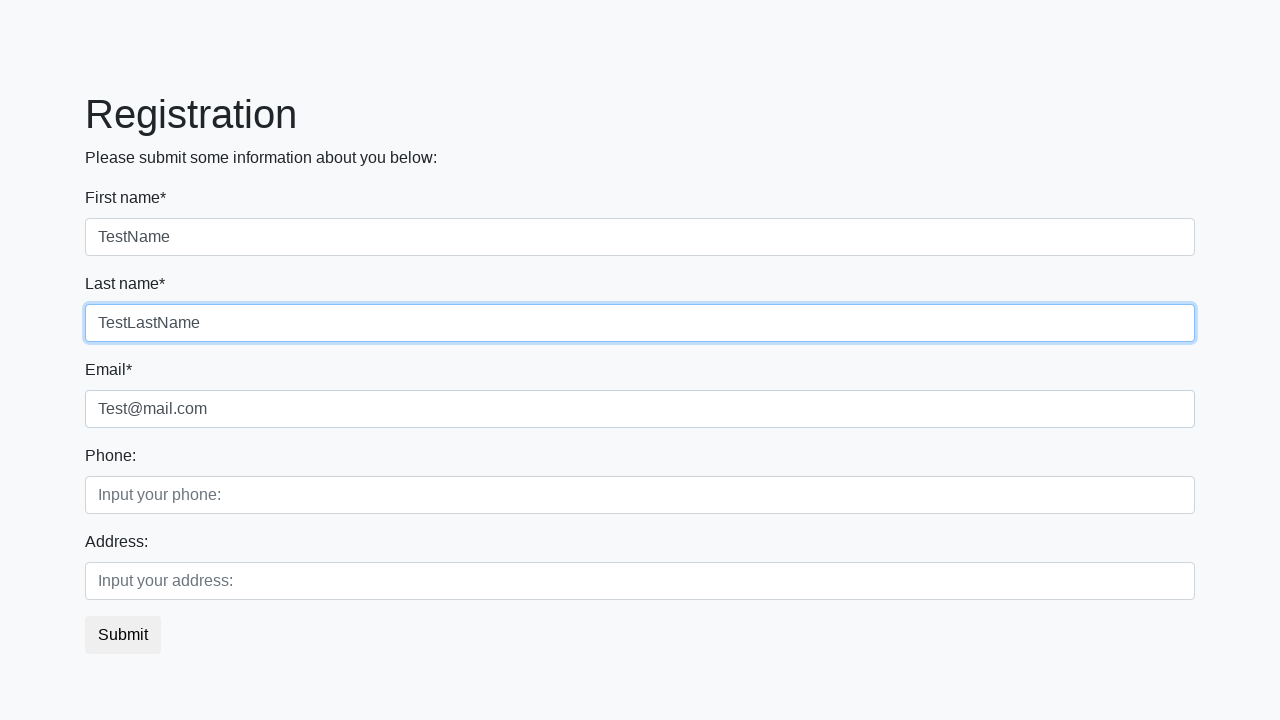

Clicked submit button to register at (123, 635) on button.btn
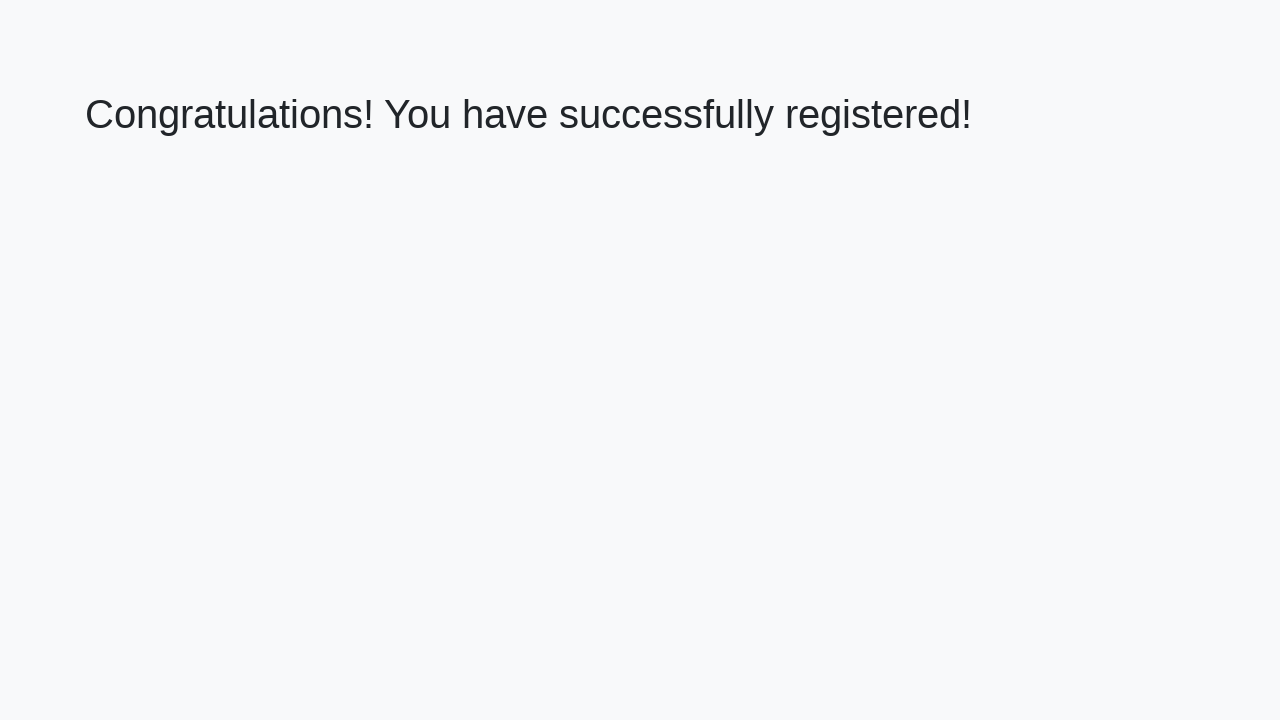

Success message heading loaded
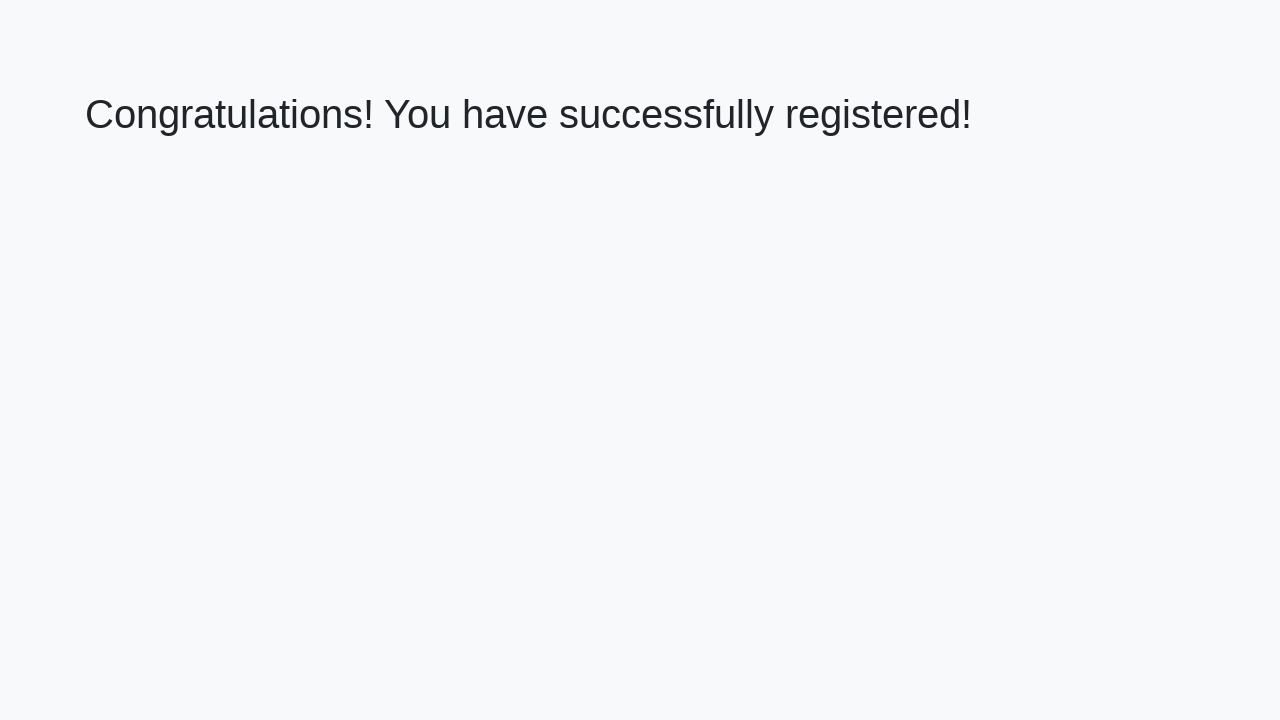

Retrieved success message text: 'Congratulations! You have successfully registered!'
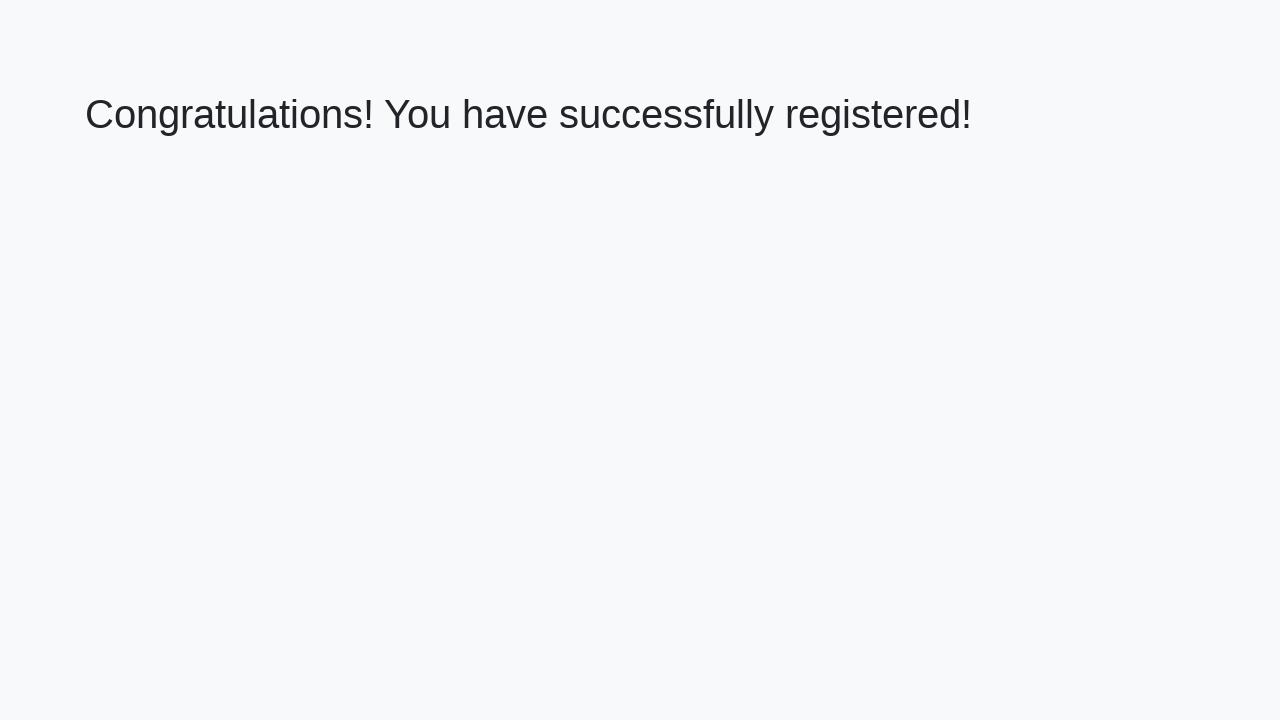

Verified success message matches expected text
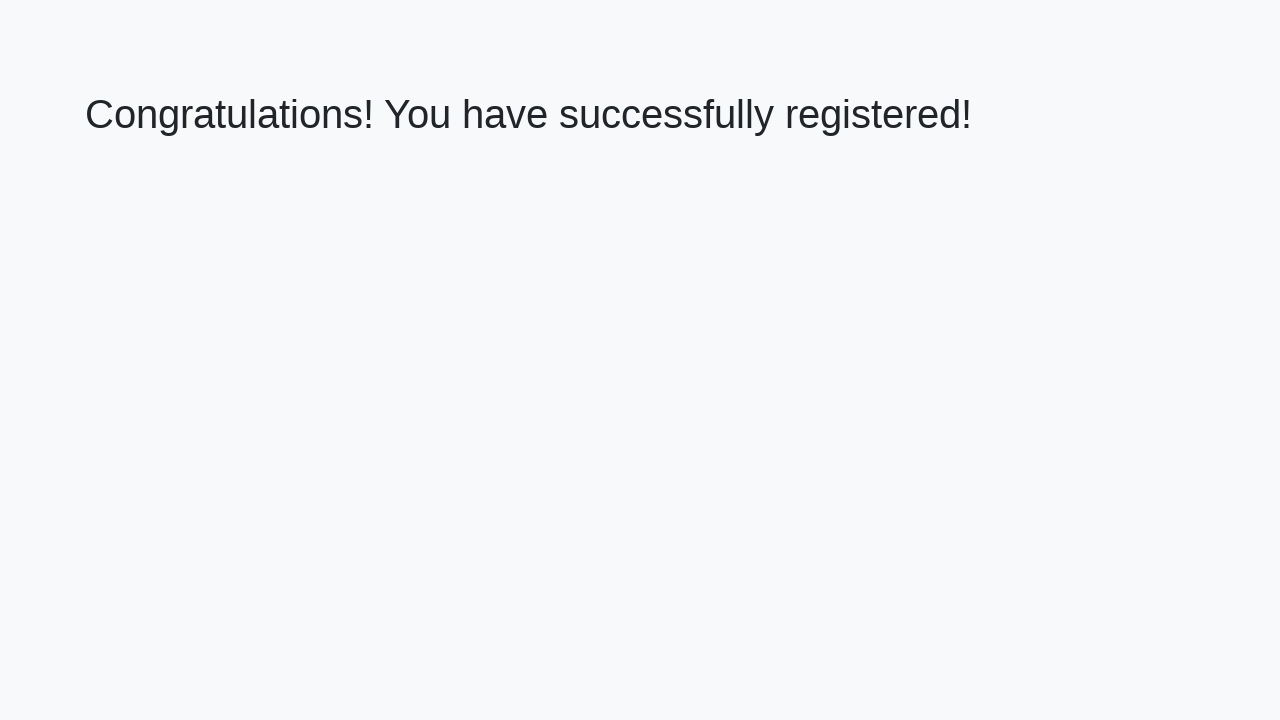

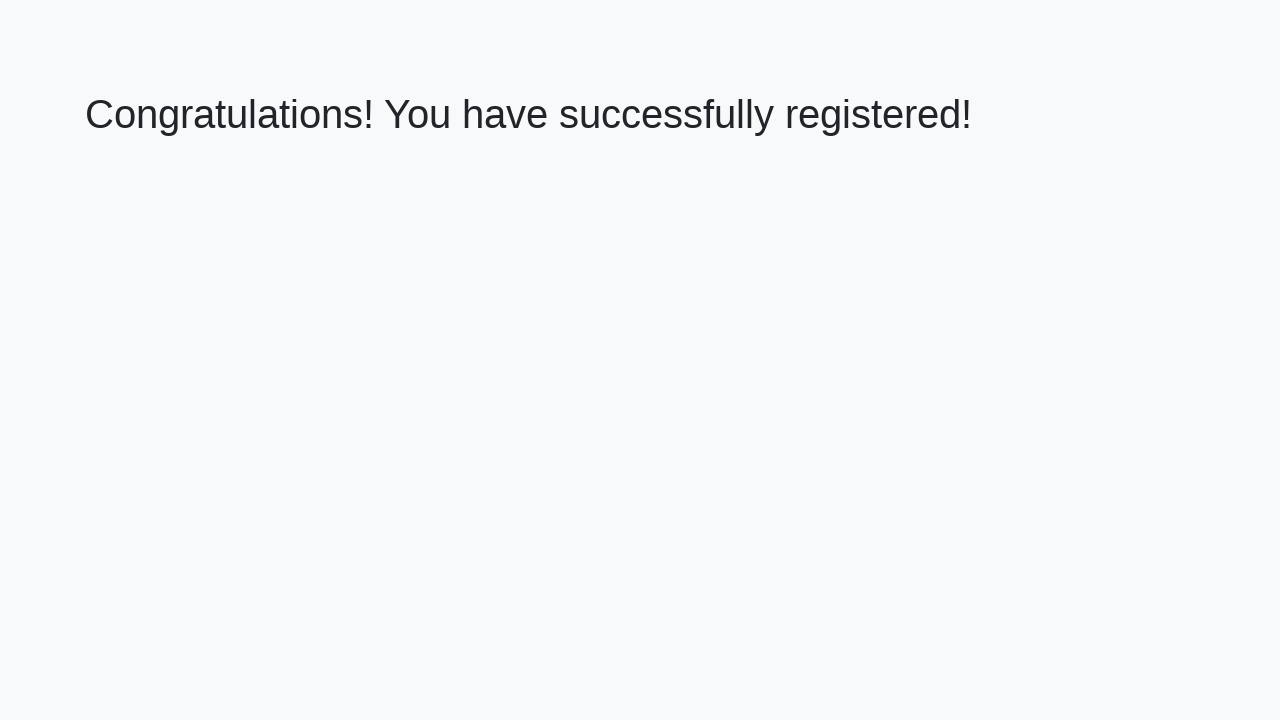